Tests registration form validation by submitting empty fields and verifying the error message is displayed

Starting URL: https://lm.skillbox.cc/qa_tester/module06/register/

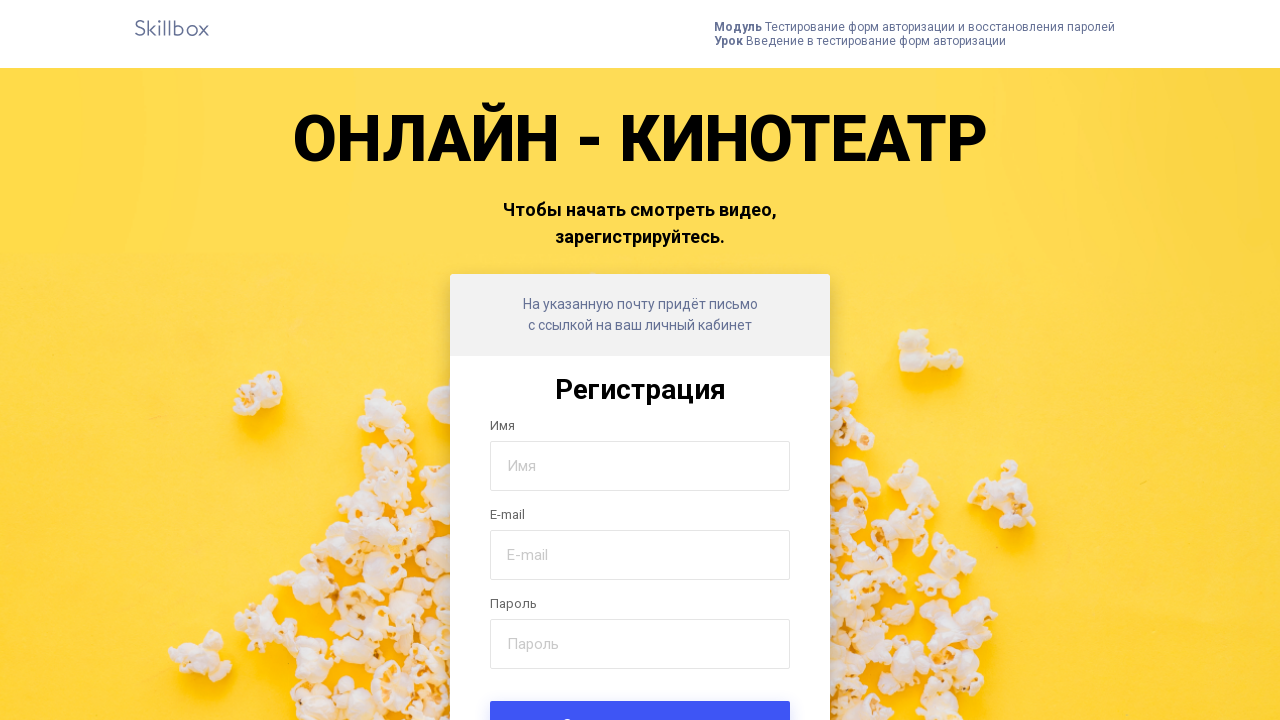

Navigated to registration form page
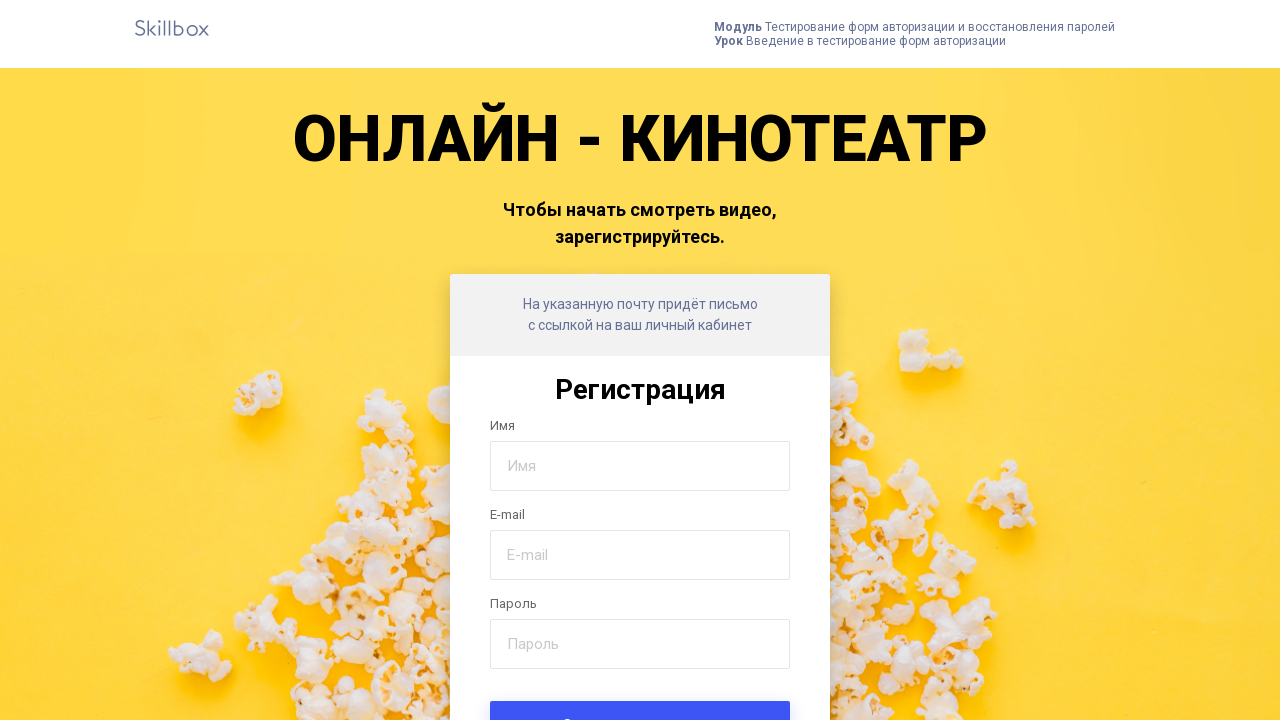

Clicked submit button without filling any form fields at (640, 696) on .form-submit
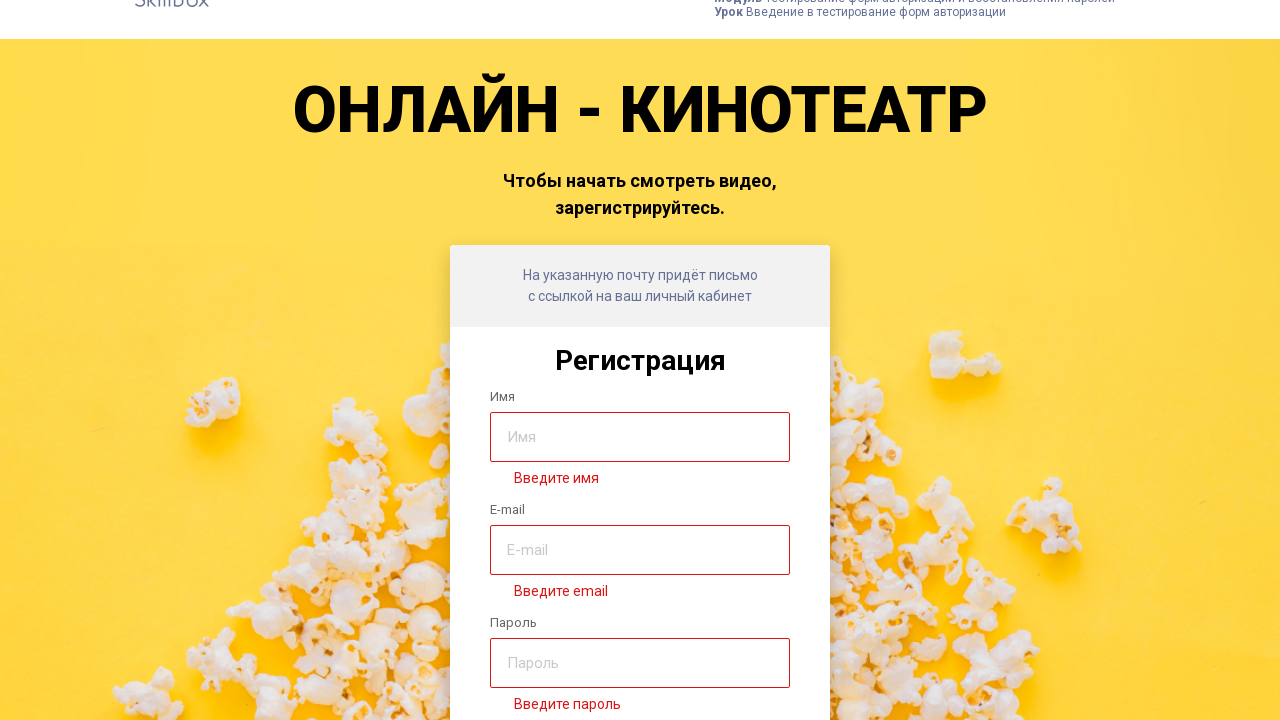

Error message appeared after submitting empty registration form
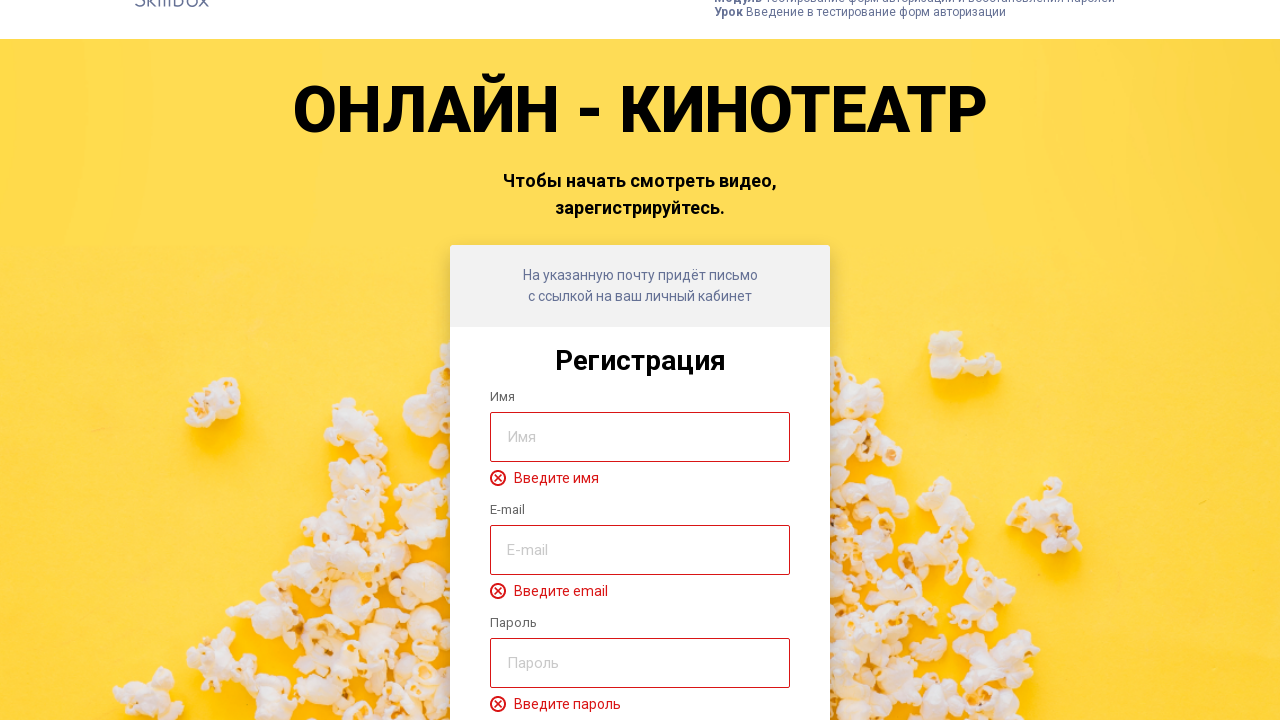

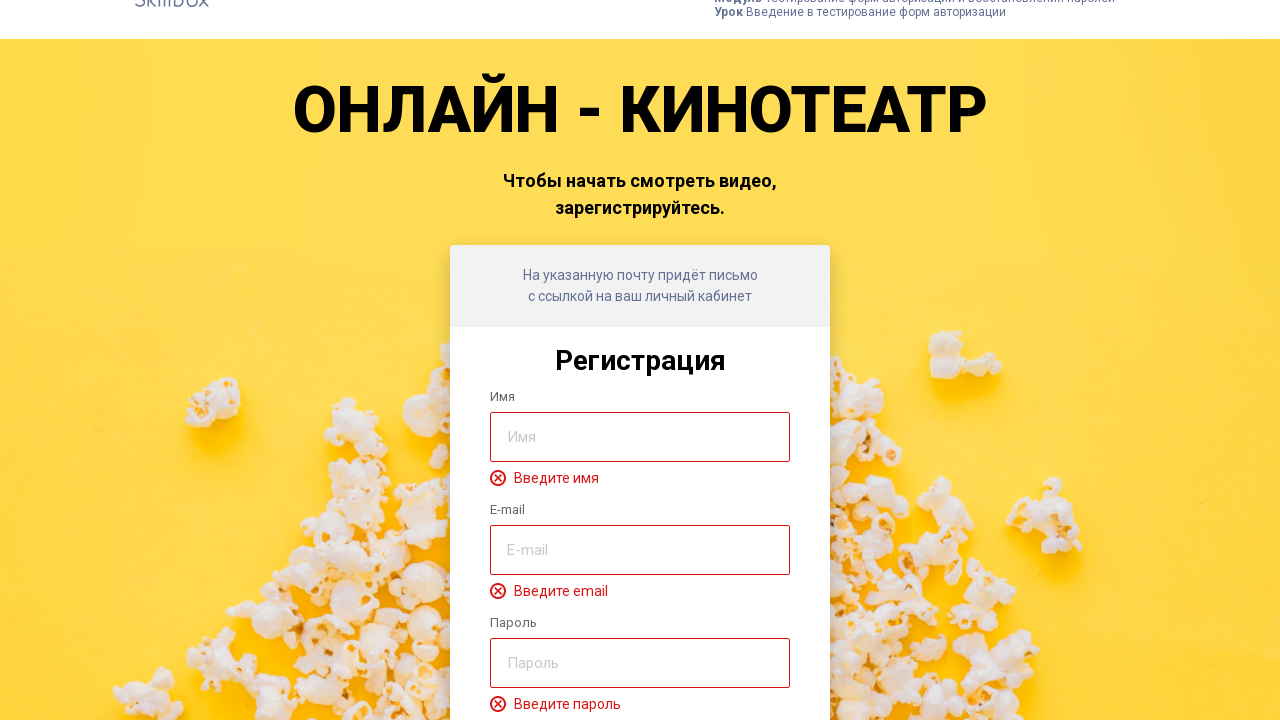